Navigates to GitHub homepage and verifies the page loads by checking for the page title.

Starting URL: https://github.com

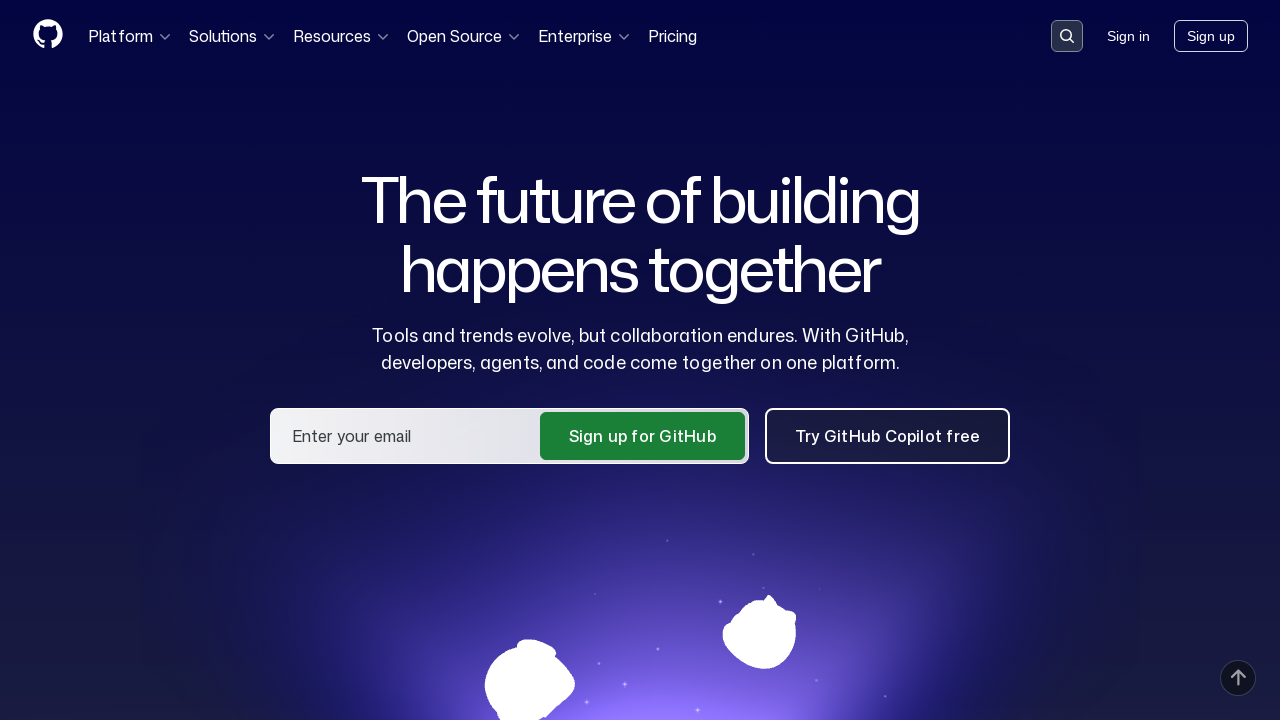

Navigated to GitHub homepage
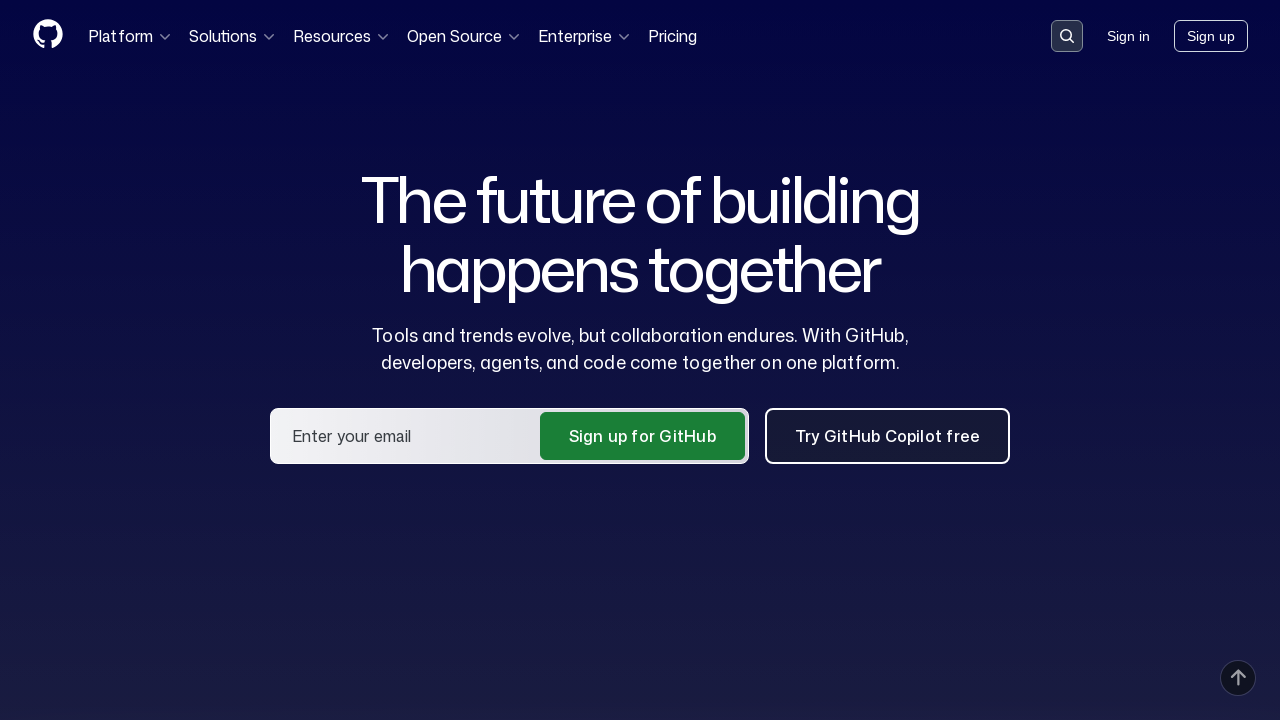

Page fully loaded with DOM content ready
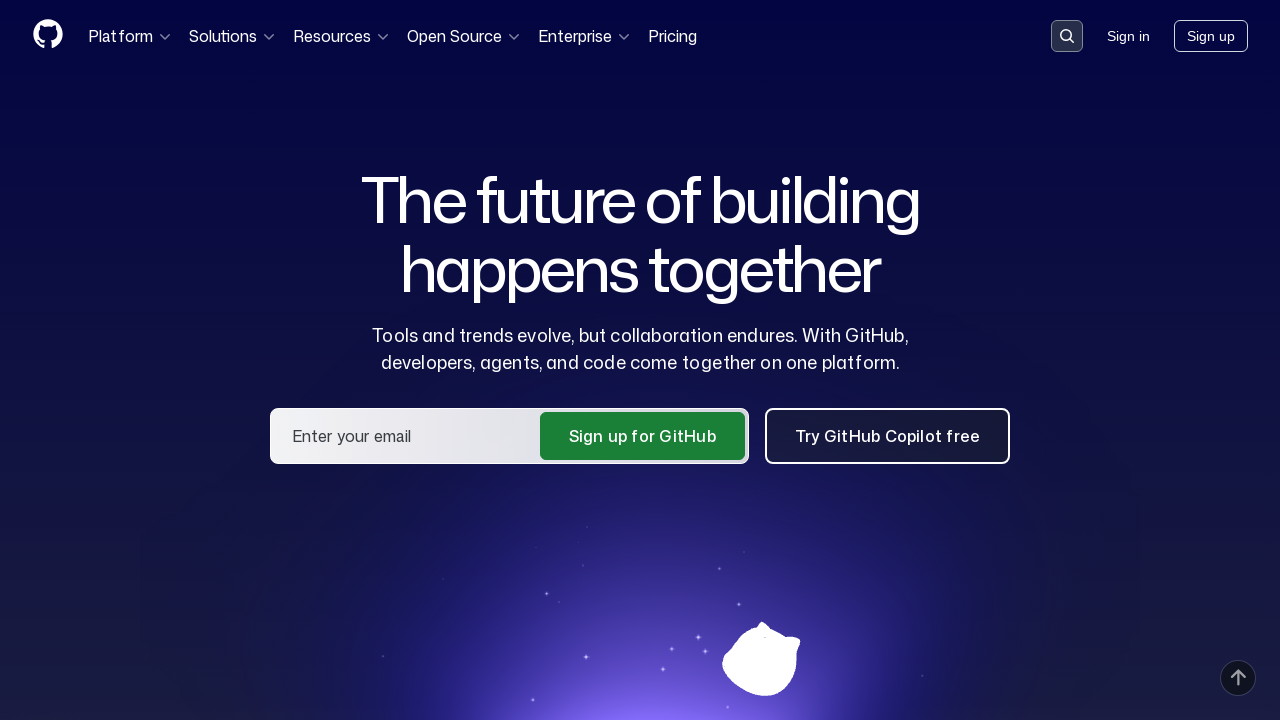

Verified page title contains 'GitHub'
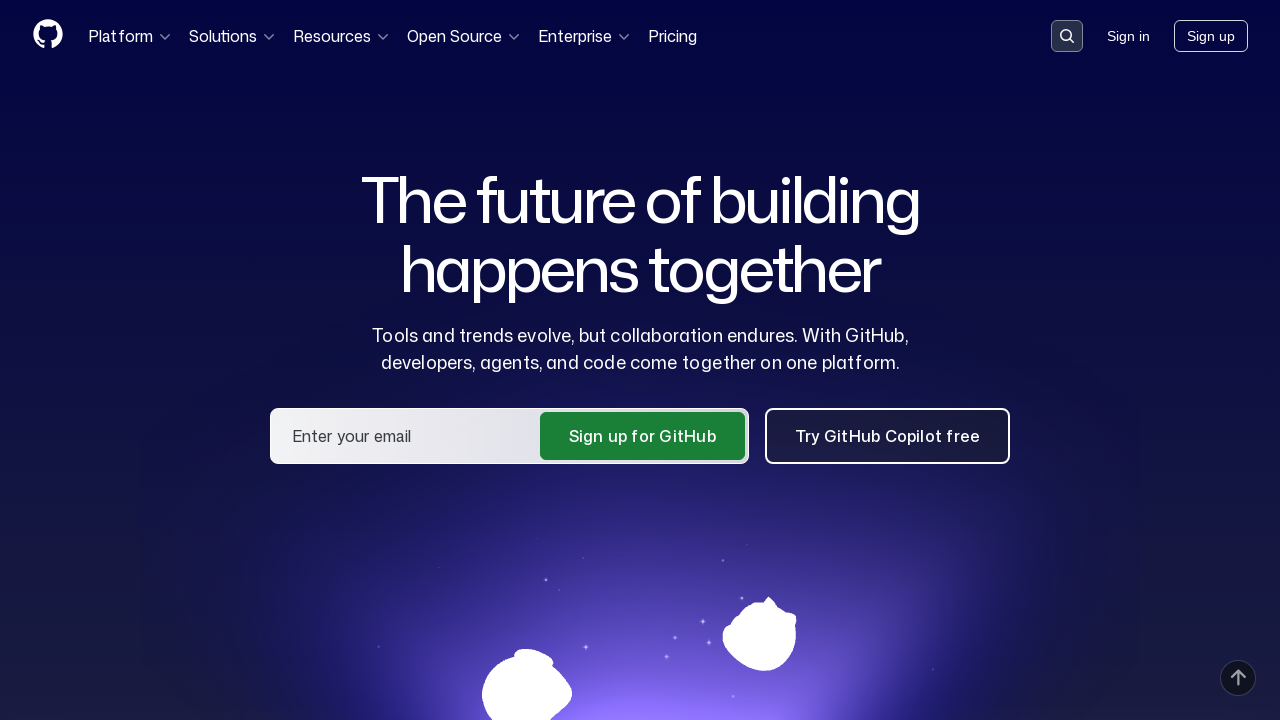

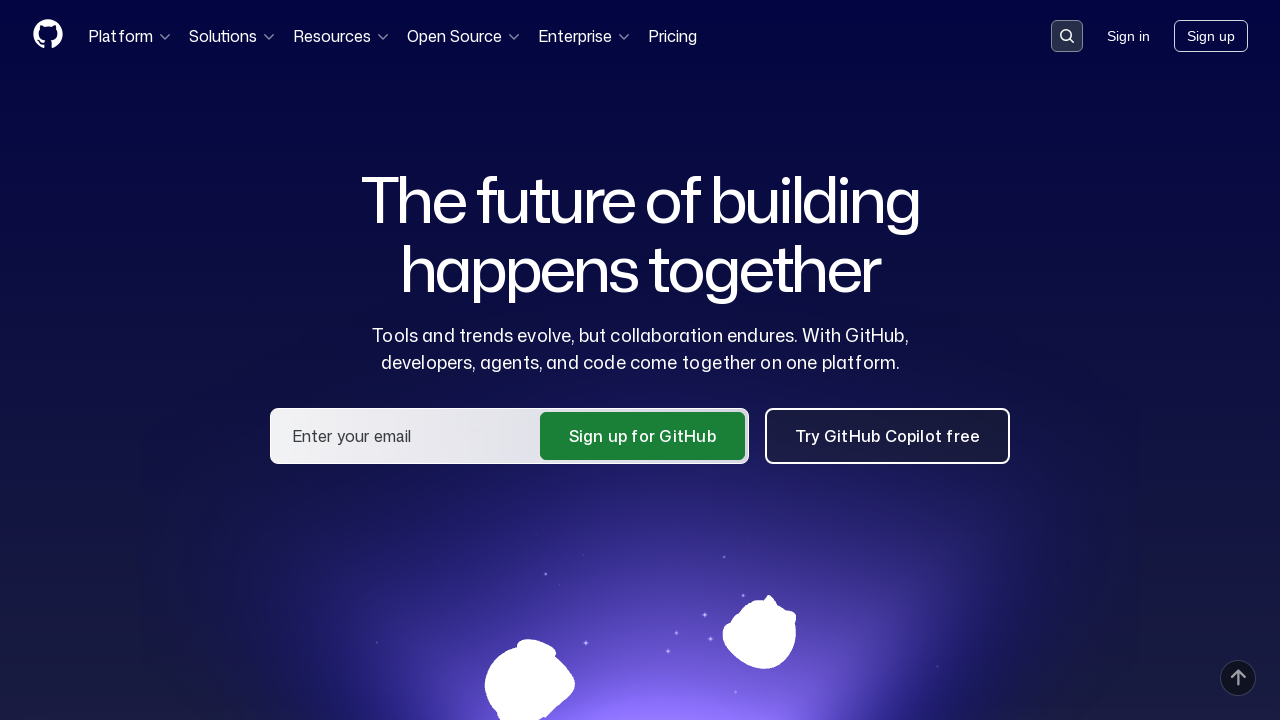